Tests filtering todos by clicking Active, Completed, and All links, and using browser back button

Starting URL: https://demo.playwright.dev/todomvc

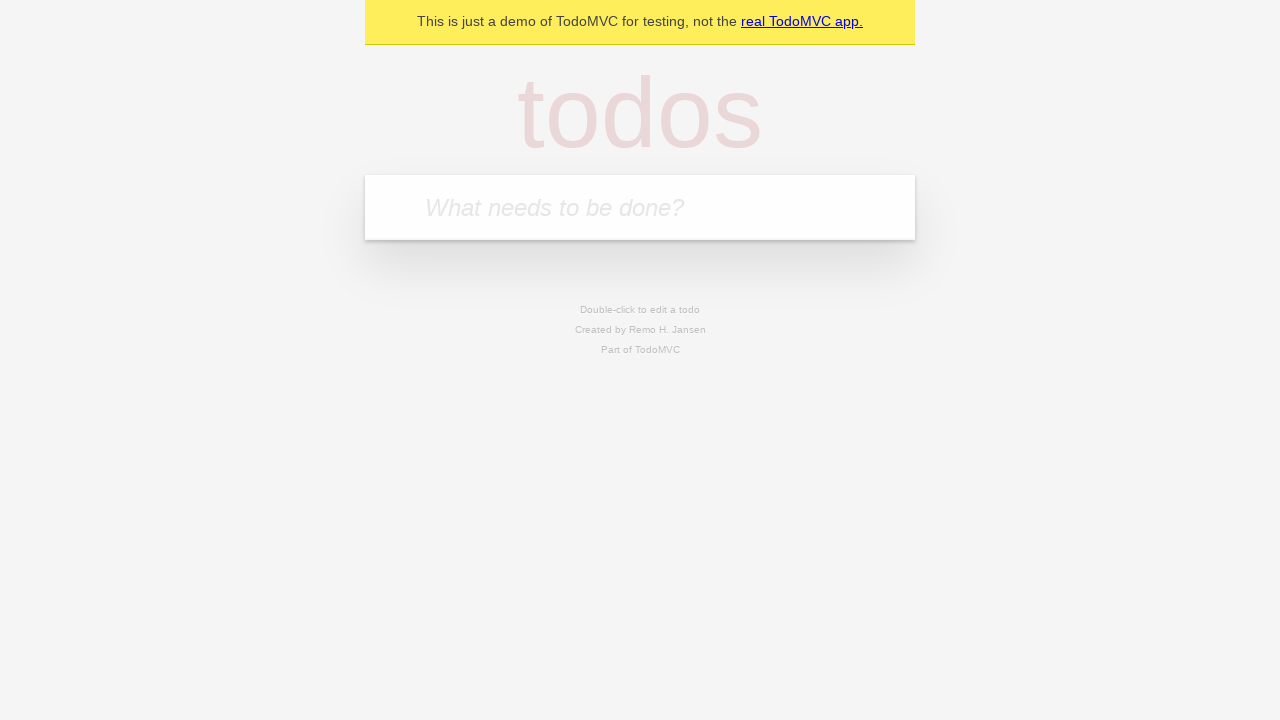

Filled todo input with 'buy some cheese' on internal:attr=[placeholder="What needs to be done?"i]
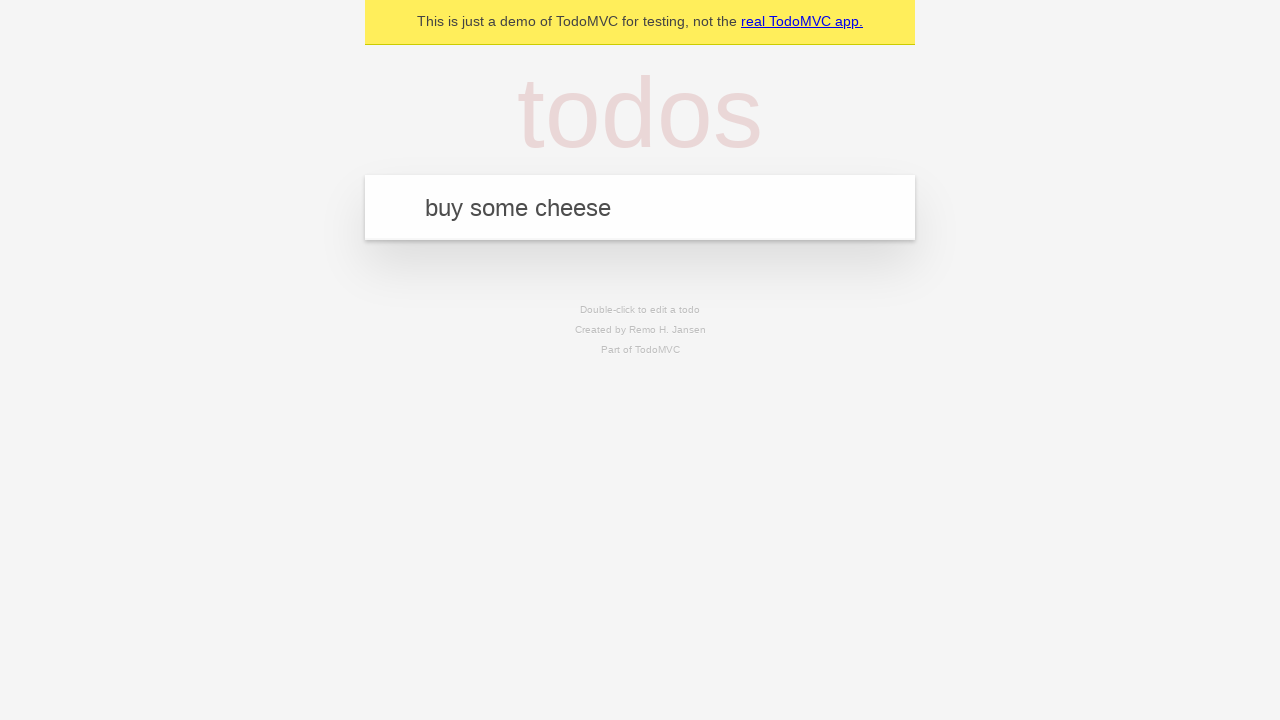

Pressed Enter to add first todo on internal:attr=[placeholder="What needs to be done?"i]
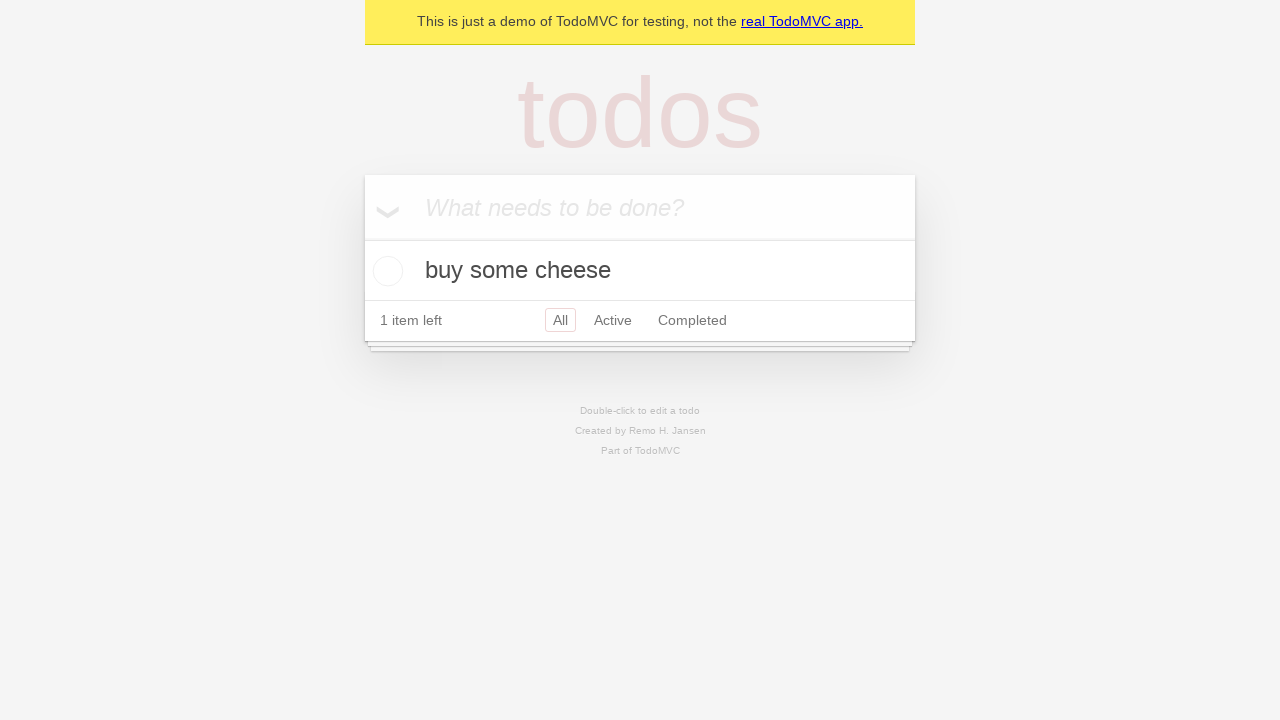

Filled todo input with 'feed the cat' on internal:attr=[placeholder="What needs to be done?"i]
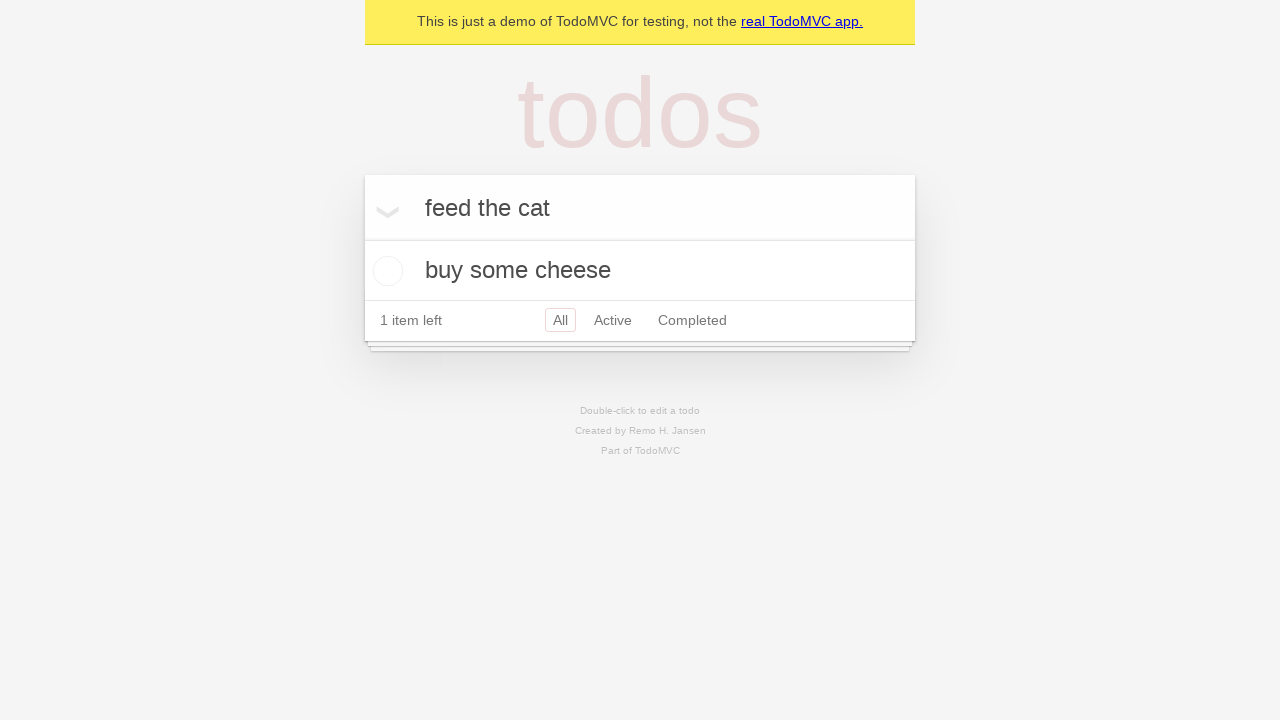

Pressed Enter to add second todo on internal:attr=[placeholder="What needs to be done?"i]
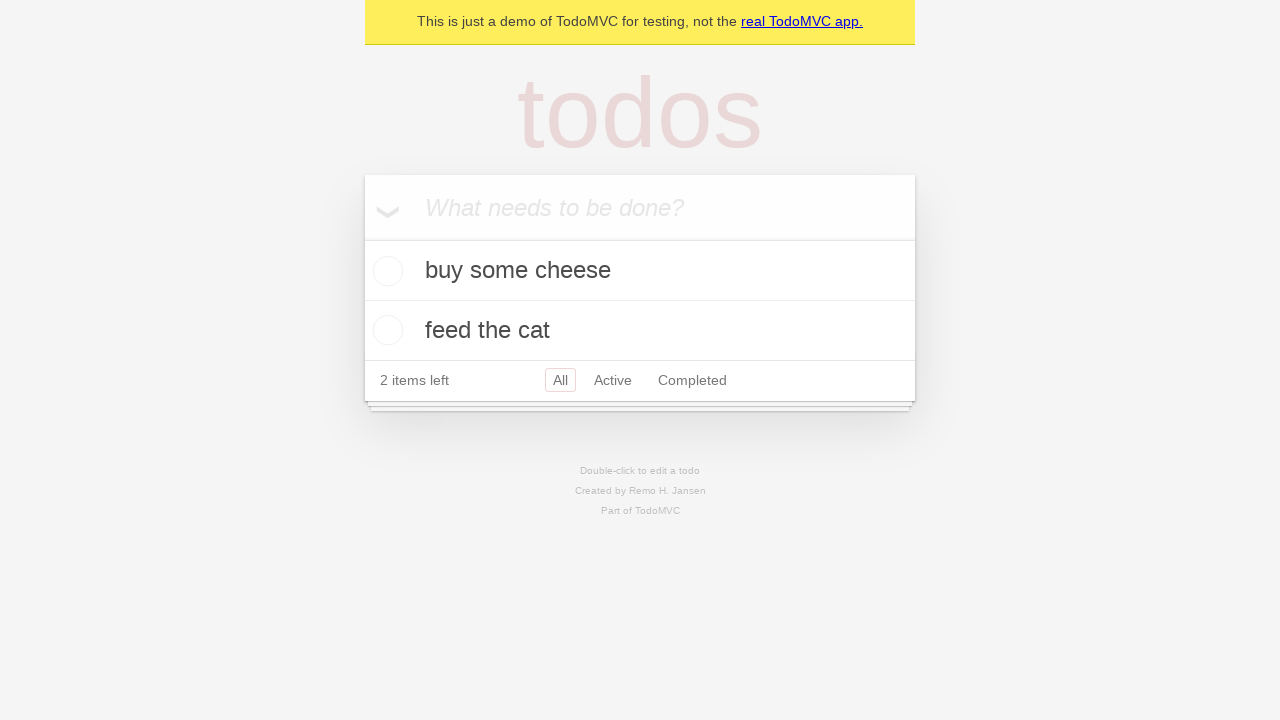

Filled todo input with 'book a doctors appointment' on internal:attr=[placeholder="What needs to be done?"i]
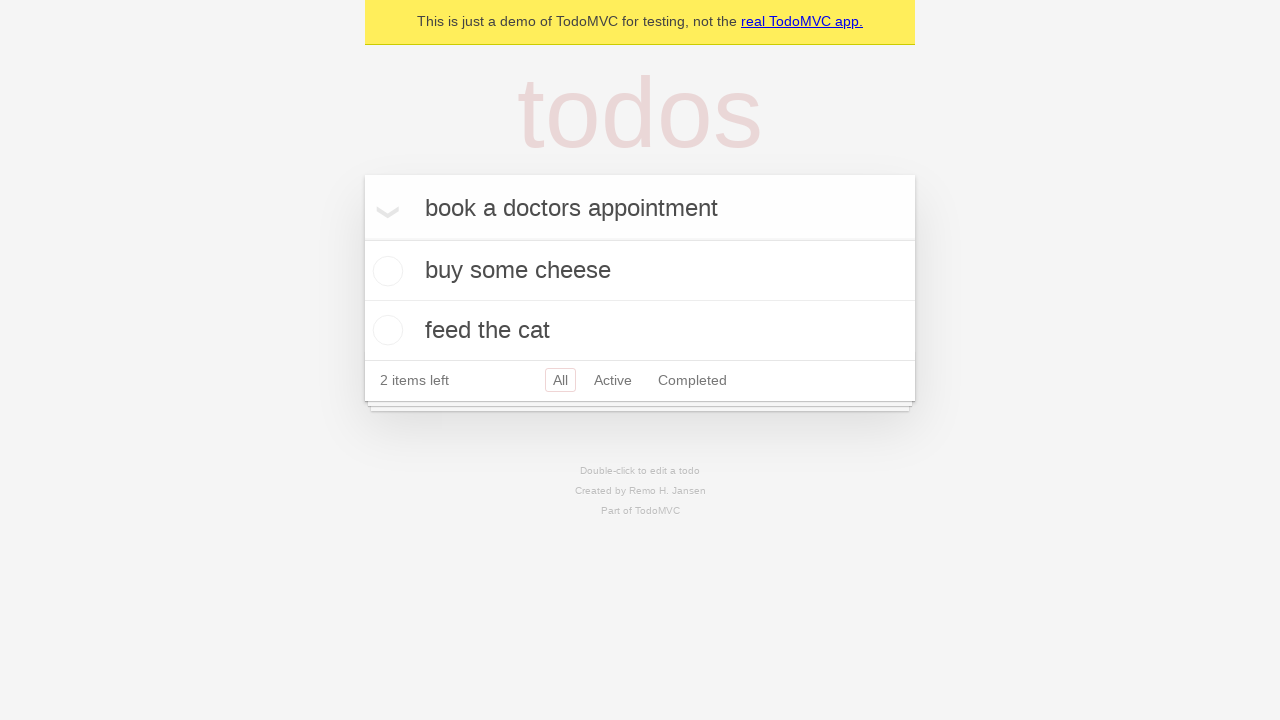

Pressed Enter to add third todo on internal:attr=[placeholder="What needs to be done?"i]
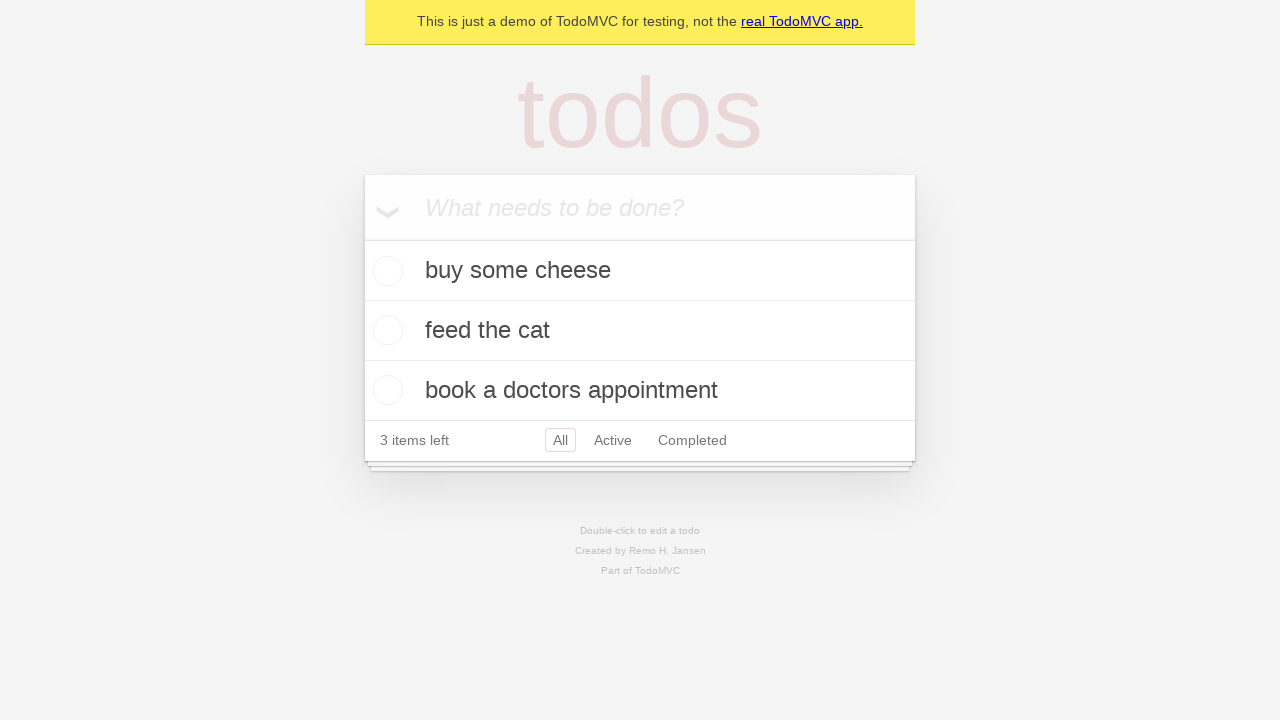

Checked the checkbox for second todo item at (385, 330) on internal:testid=[data-testid="todo-item"s] >> nth=1 >> internal:role=checkbox
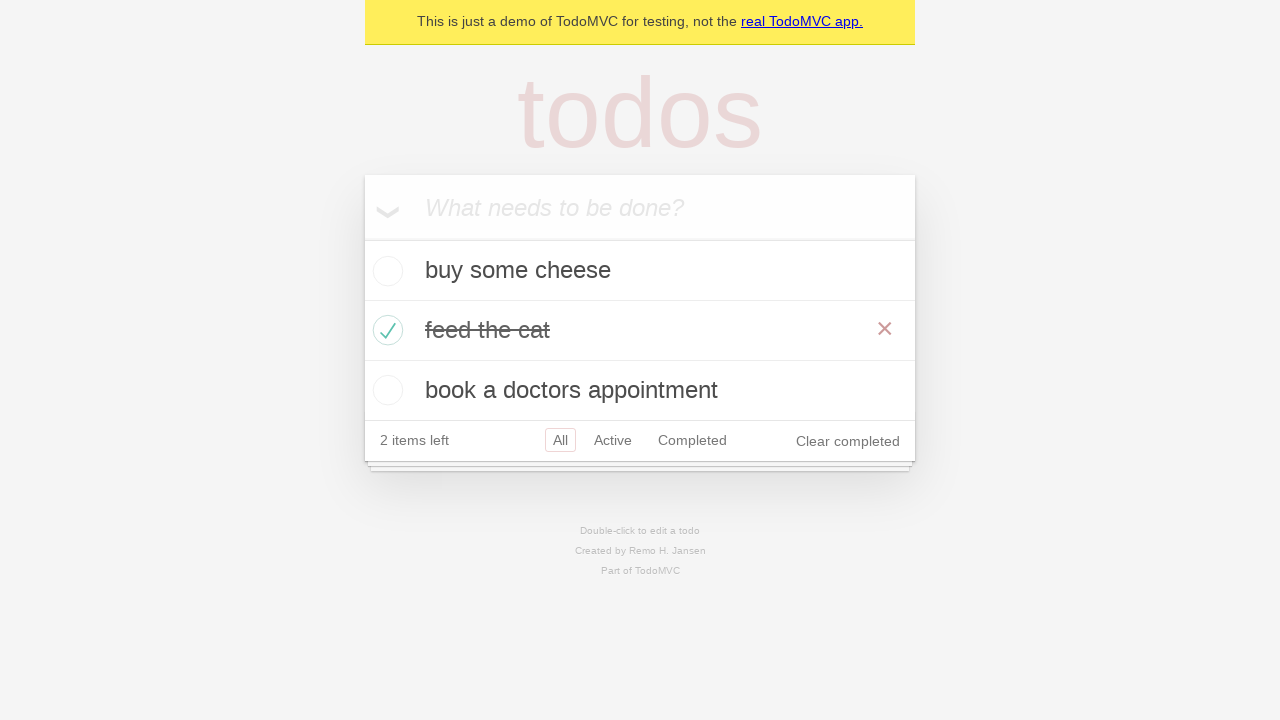

Clicked Active filter link at (613, 440) on internal:role=link[name="Active"i]
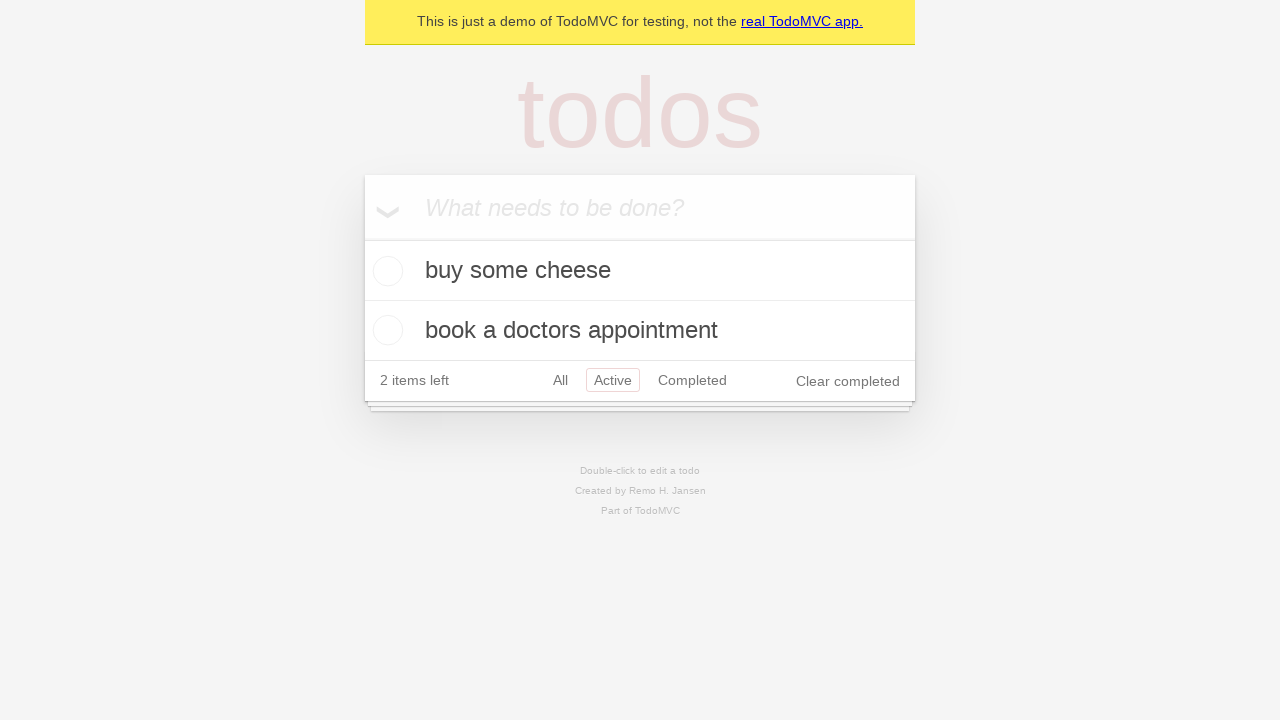

Active filter applied and todo items loaded
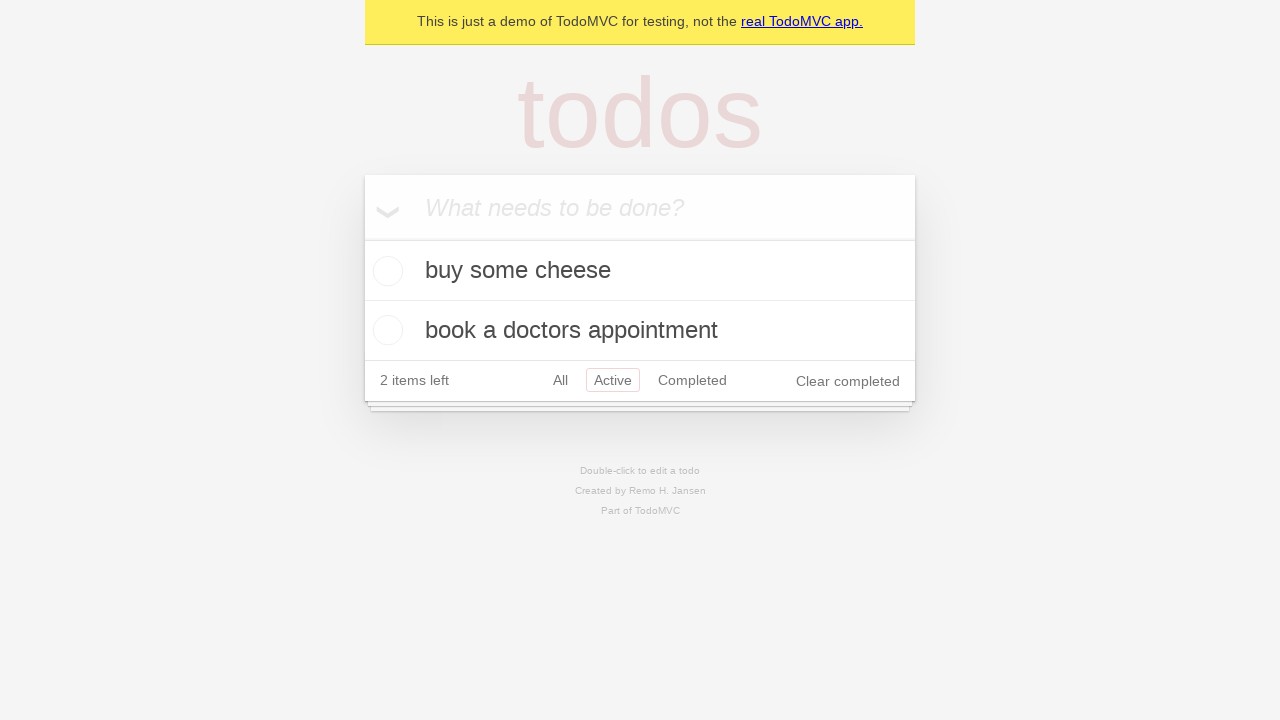

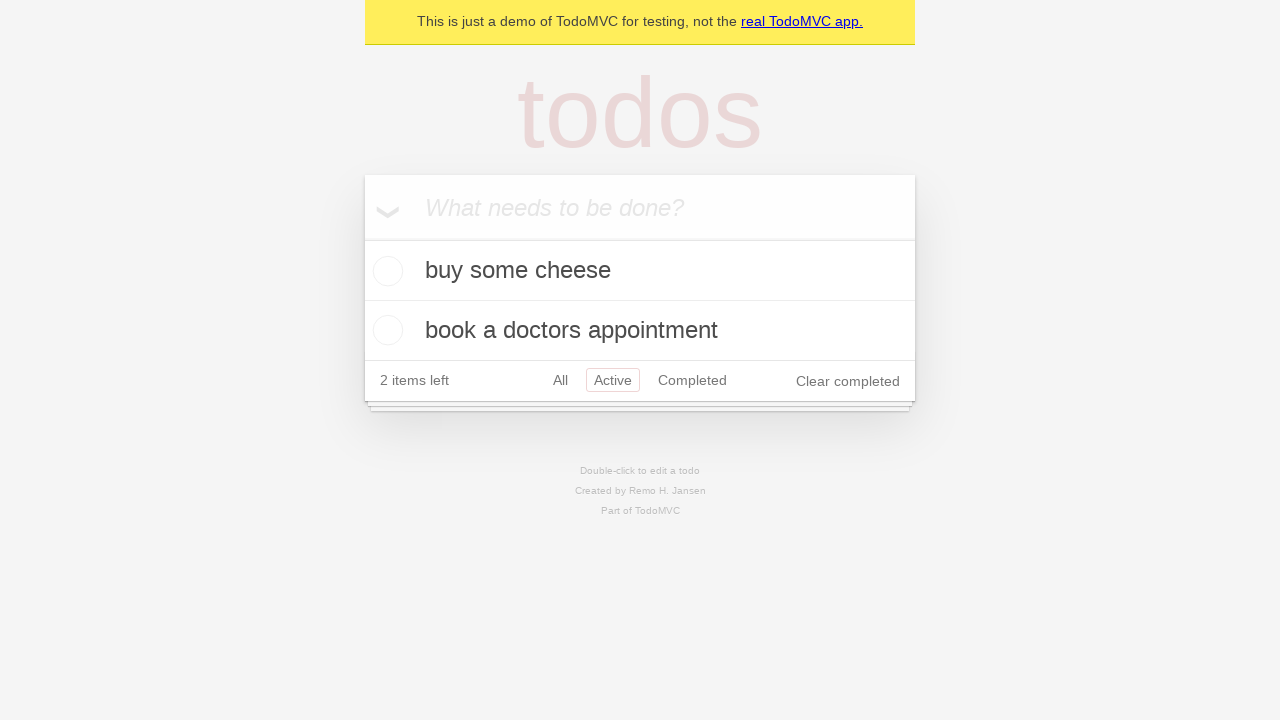